Tests registration form on demo automation site by entering email, navigating to registration page, and filling out personal details including name, phone, date of birth, and password

Starting URL: http://demo.automationtesting.in/Index.html

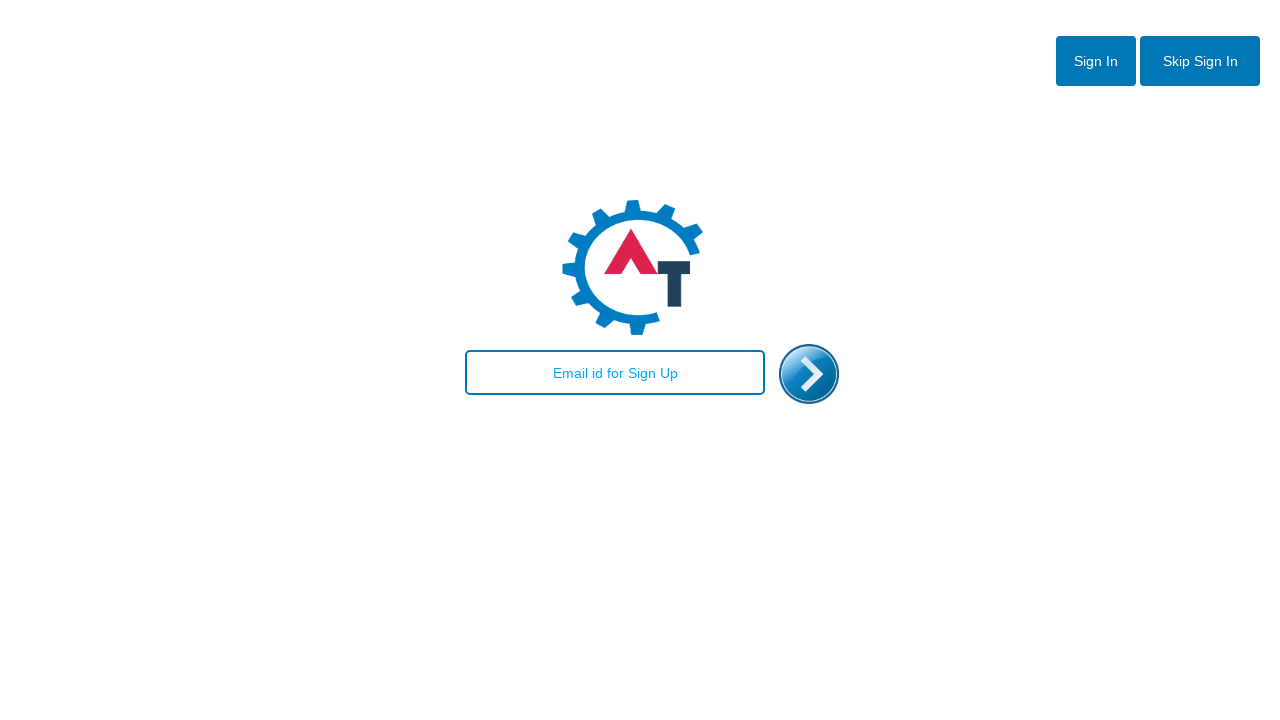

Filled email field with 'testuser123@example.com' on #email
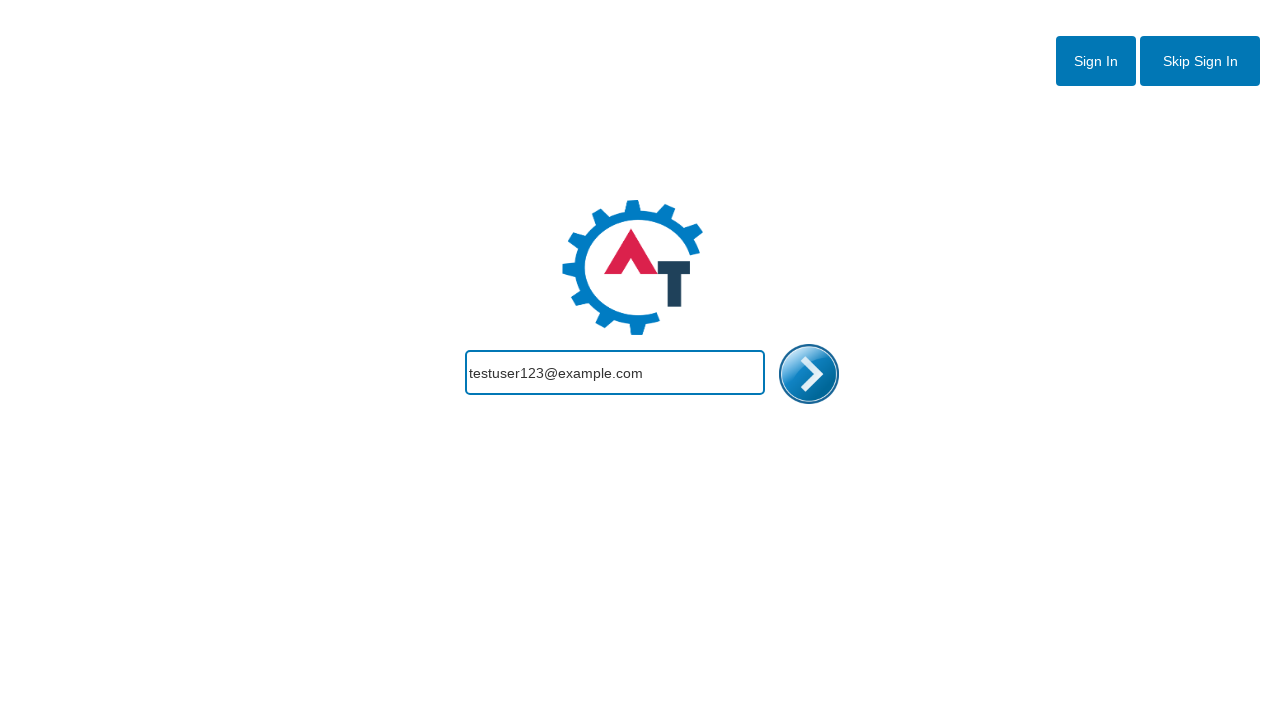

Clicked submit button to navigate to registration page at (809, 374) on #enterimg
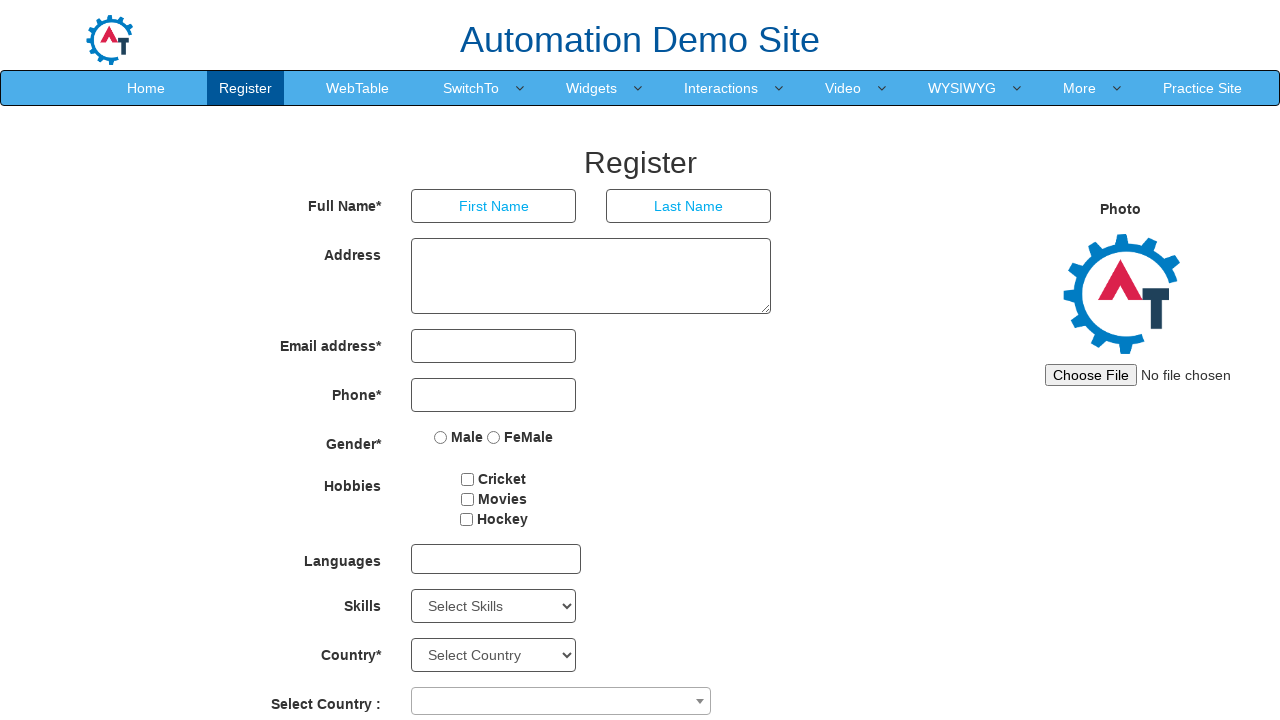

Filled first name field with 'John' on //input[@placeholder='First Name']
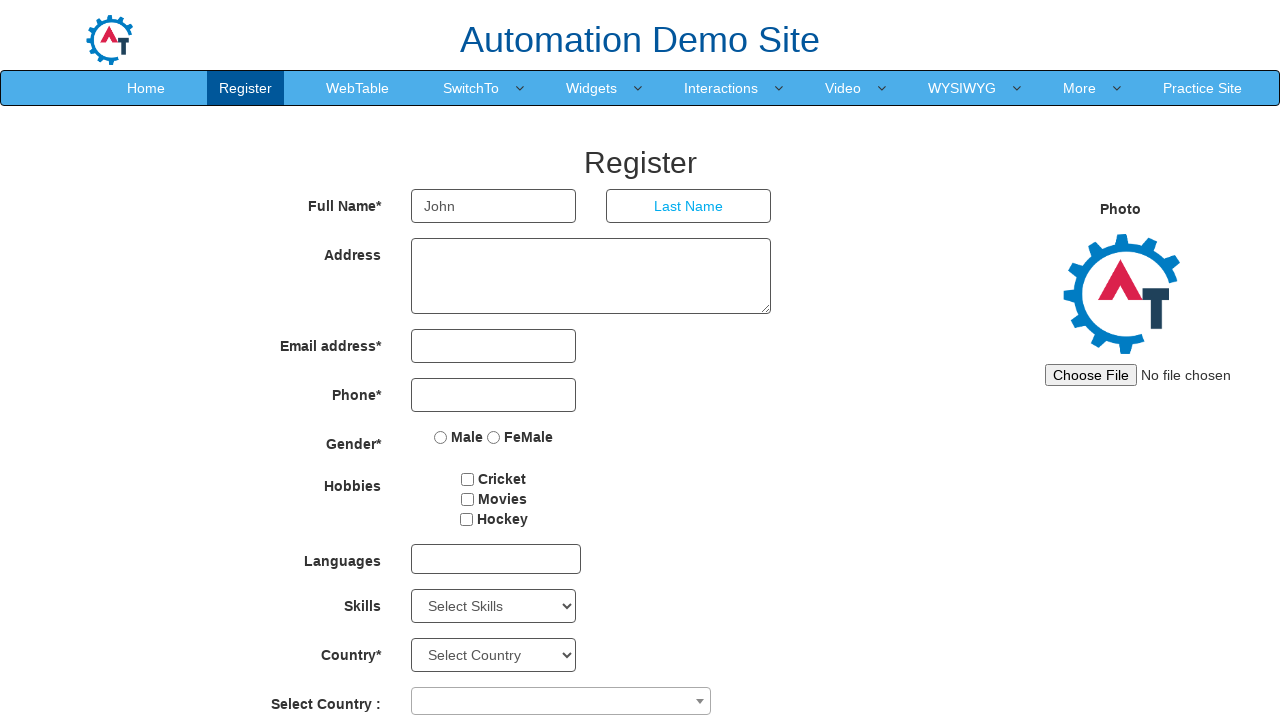

Filled last name field with 'Smith' on //input[@placeholder='Last Name']
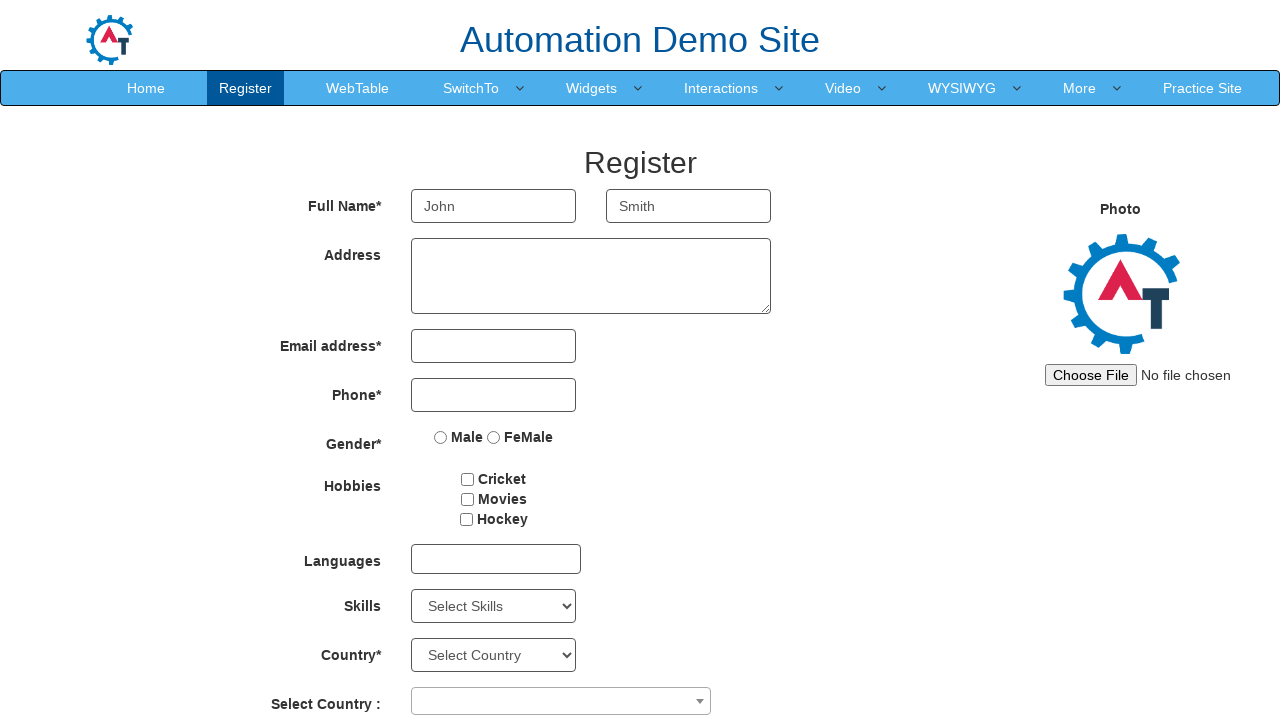

Filled phone number field with '5551234567' on //input[@type='tel']
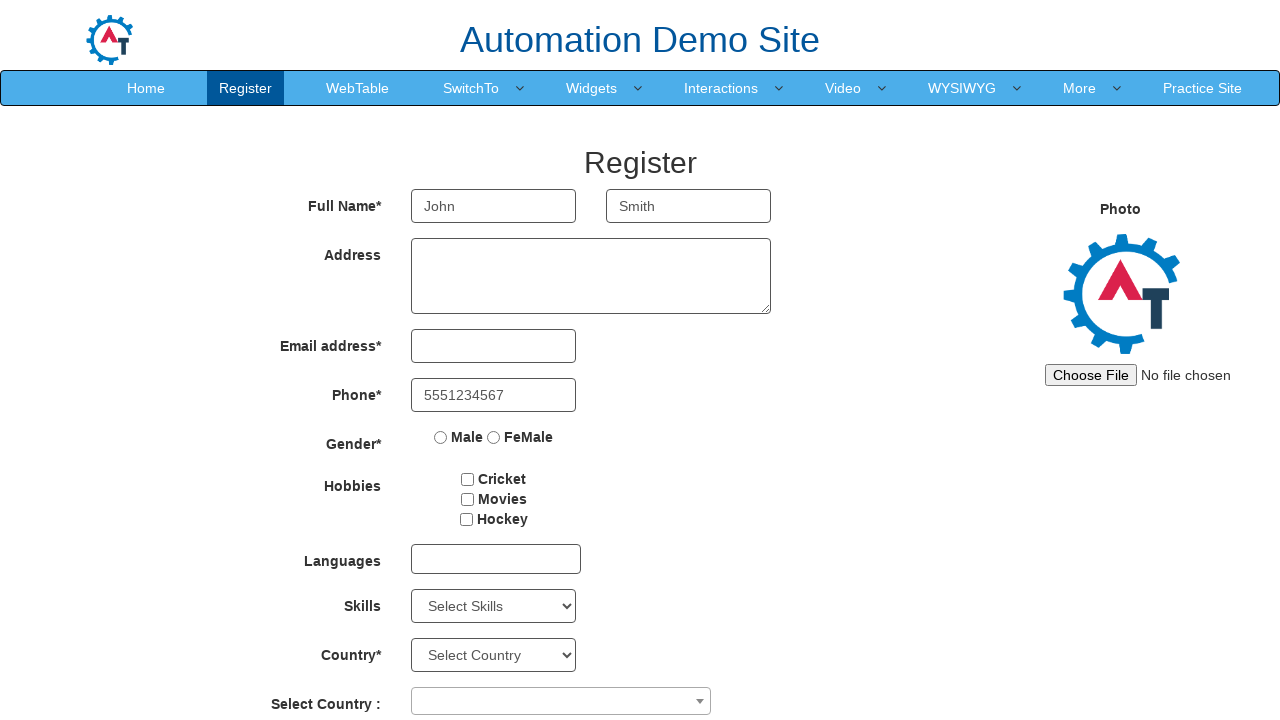

Selected birth year '1990' on #yearbox
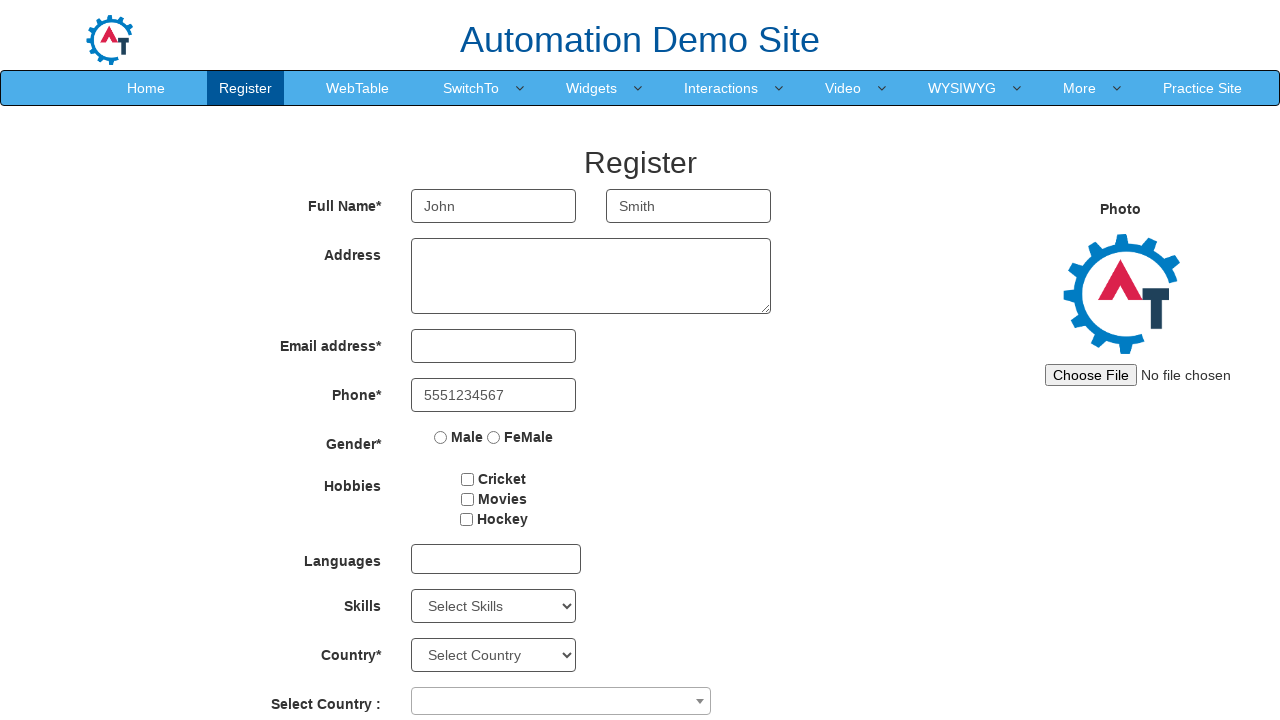

Selected birth month 'March' on //select[@placeholder='Month']
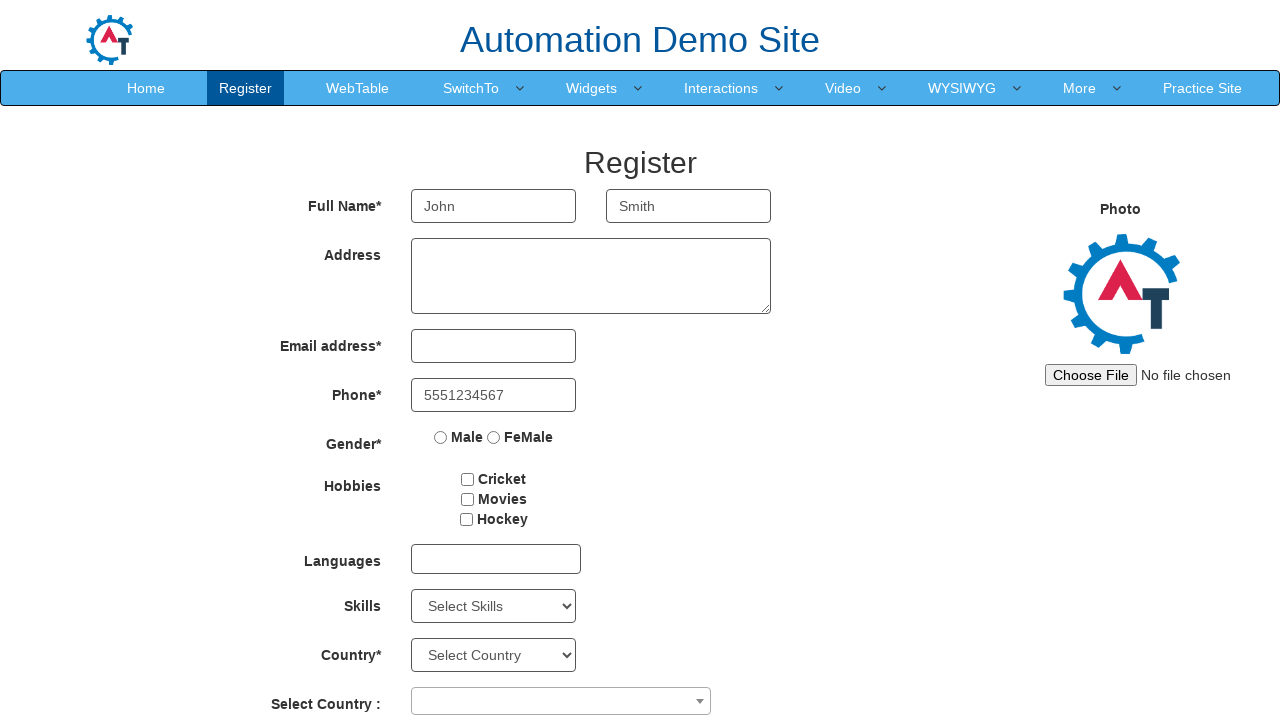

Selected birth day '15' on //select[@placeholder='Day']
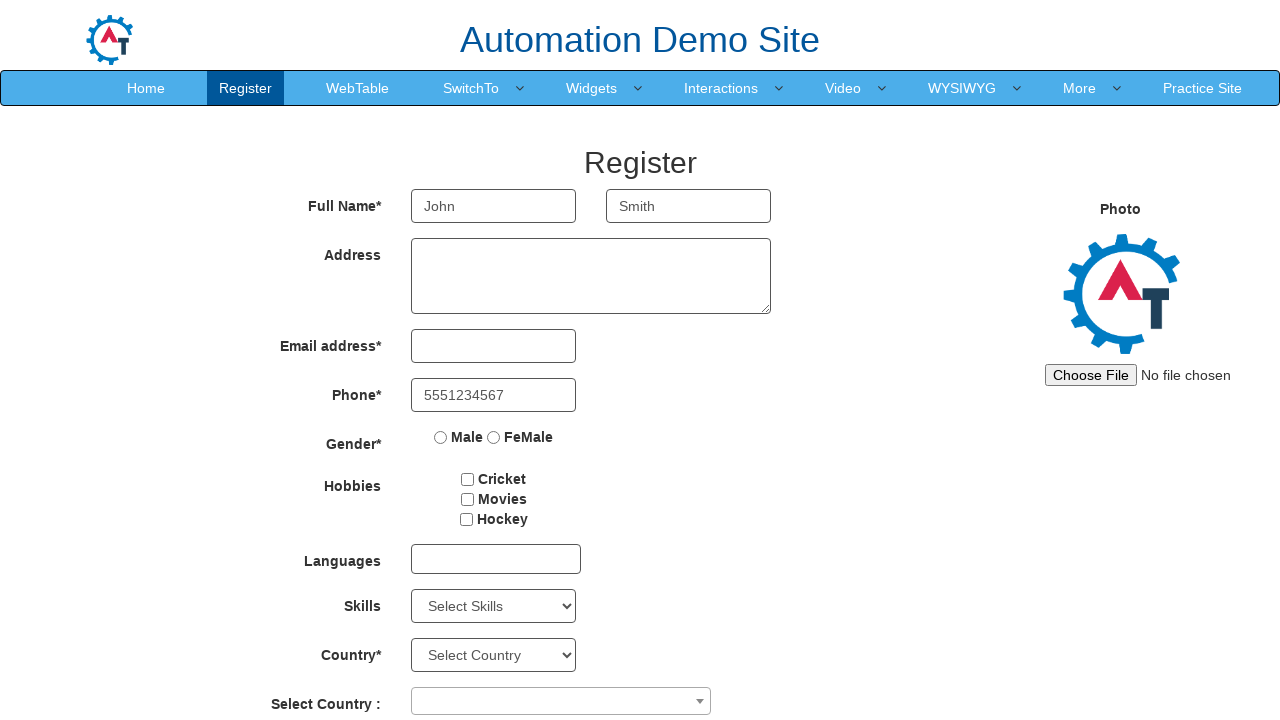

Filled password field with 'Test@123456' on #firstpassword
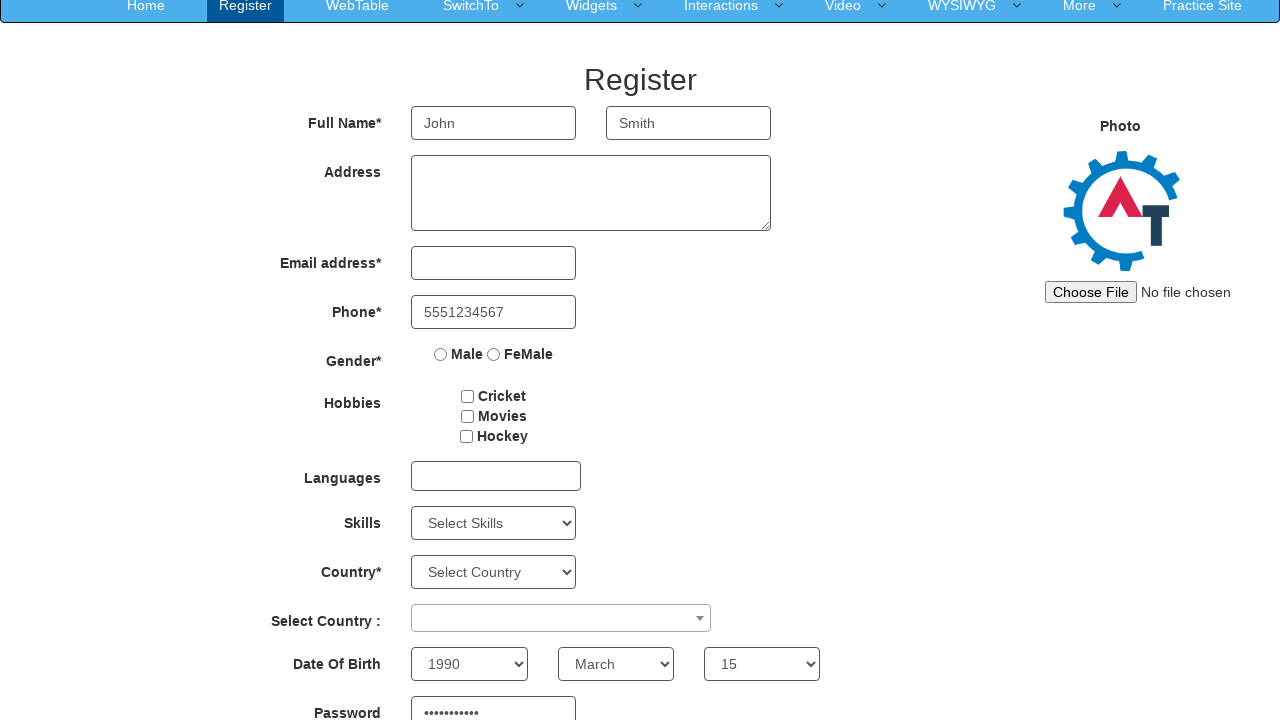

Filled confirm password field with 'Test@123456' on #secondpassword
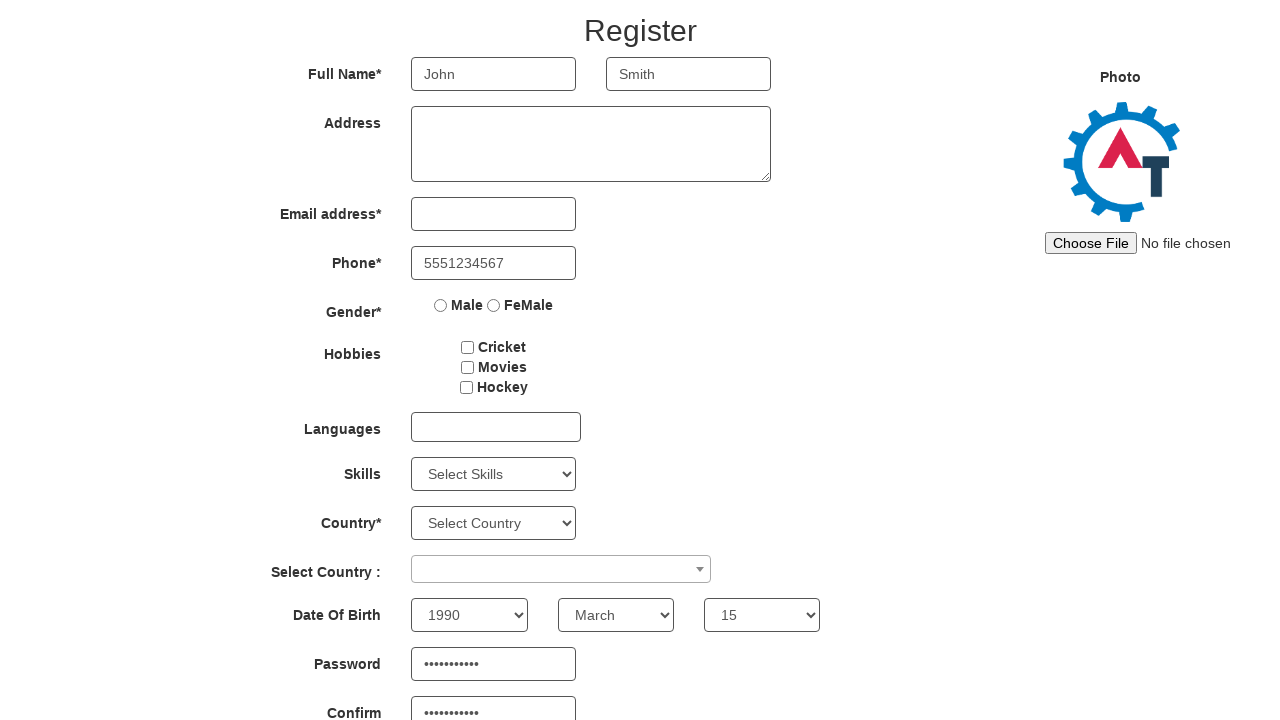

Clicked refresh button to submit registration form at (649, 623) on #Button1
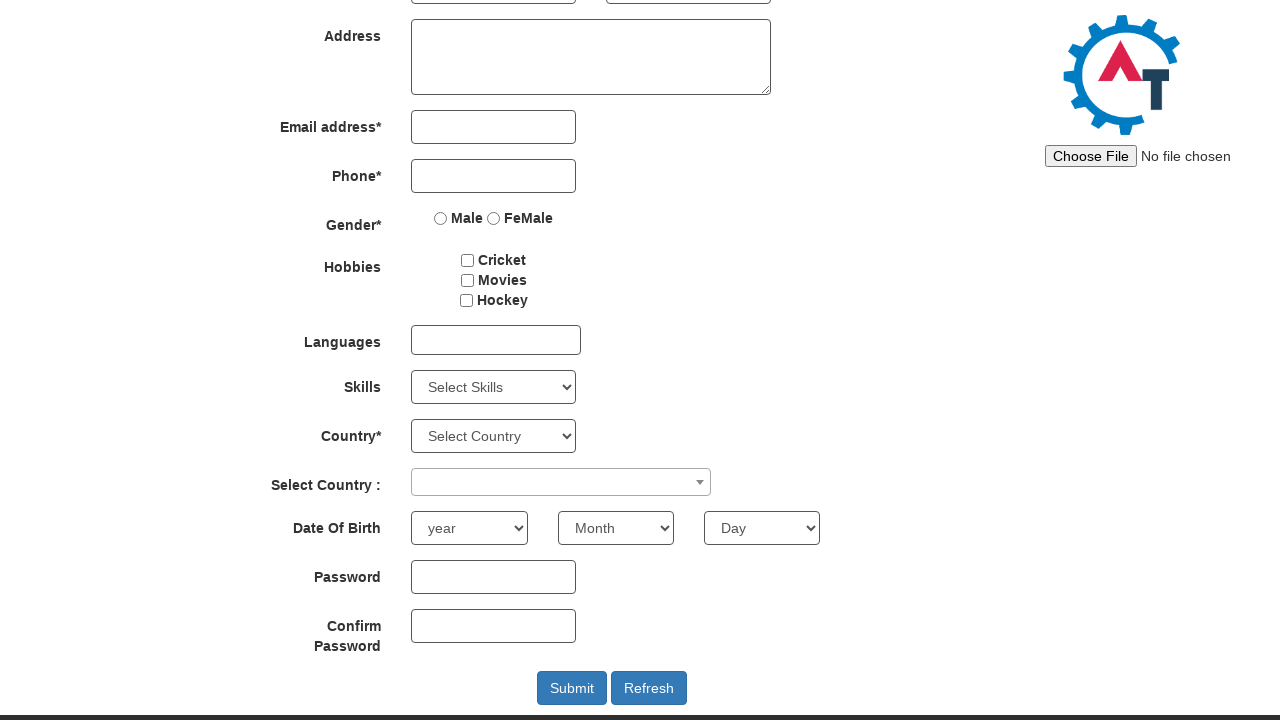

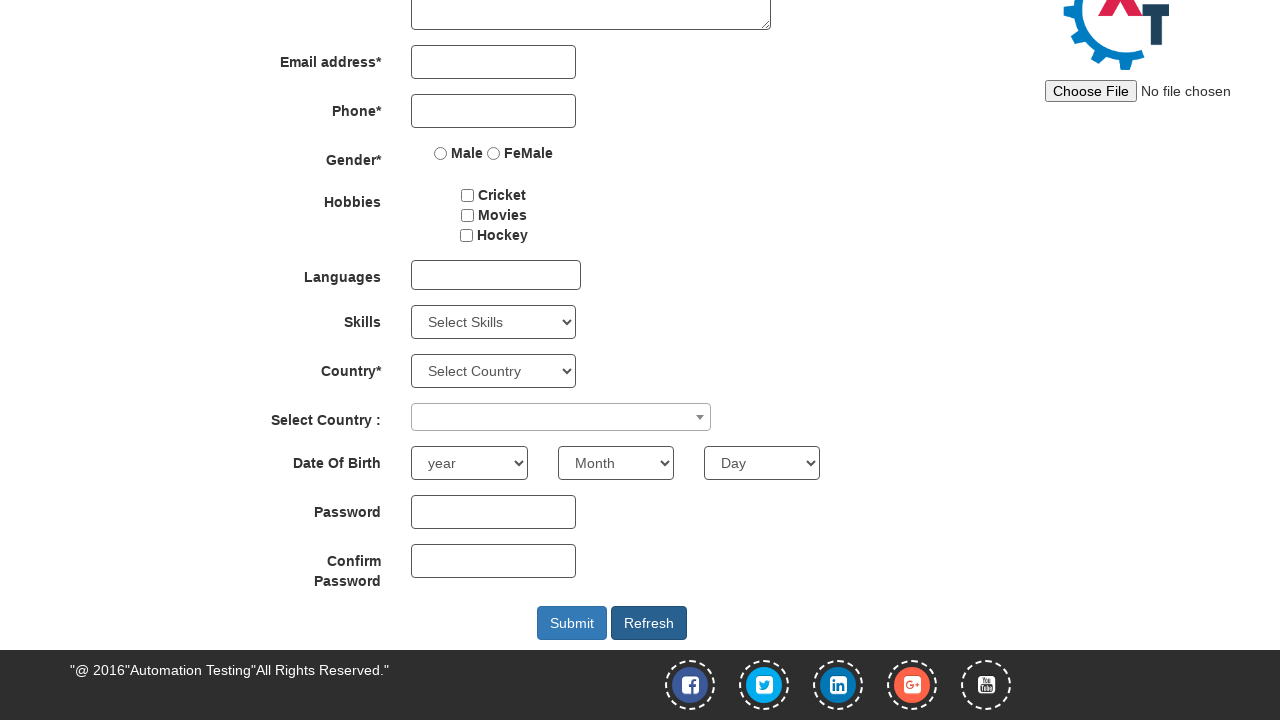